Tests navigation scope by counting links on the page, in the footer, and in a specific footer column, then opens each link in the first footer column in new tabs

Starting URL: https://rahulshettyacademy.com/AutomationPractice/

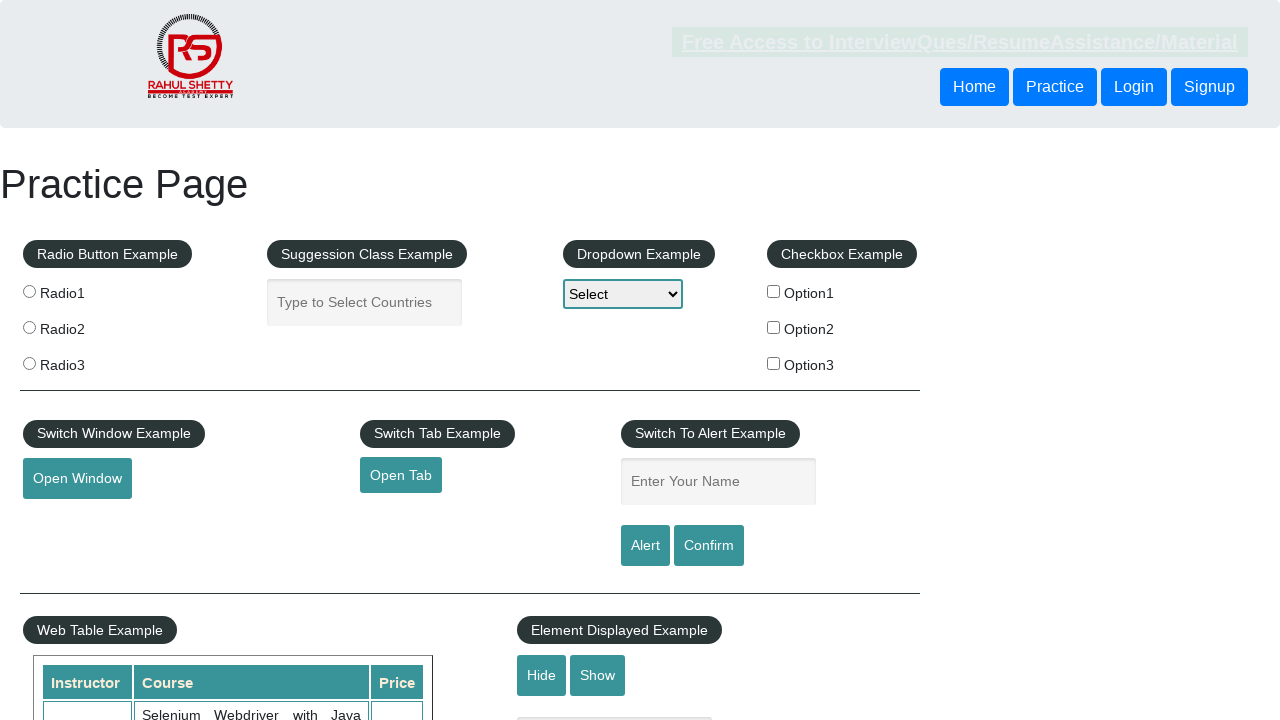

Counted all links on page: 27
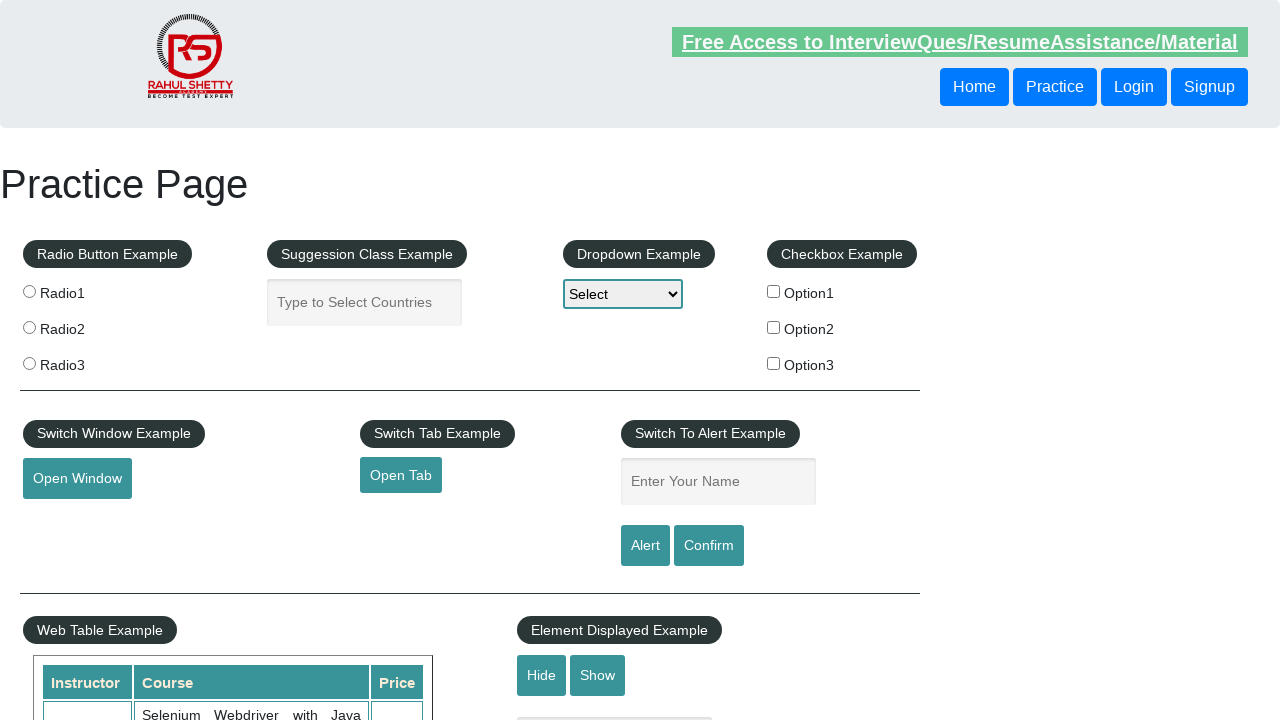

Counted links in footer section: 20
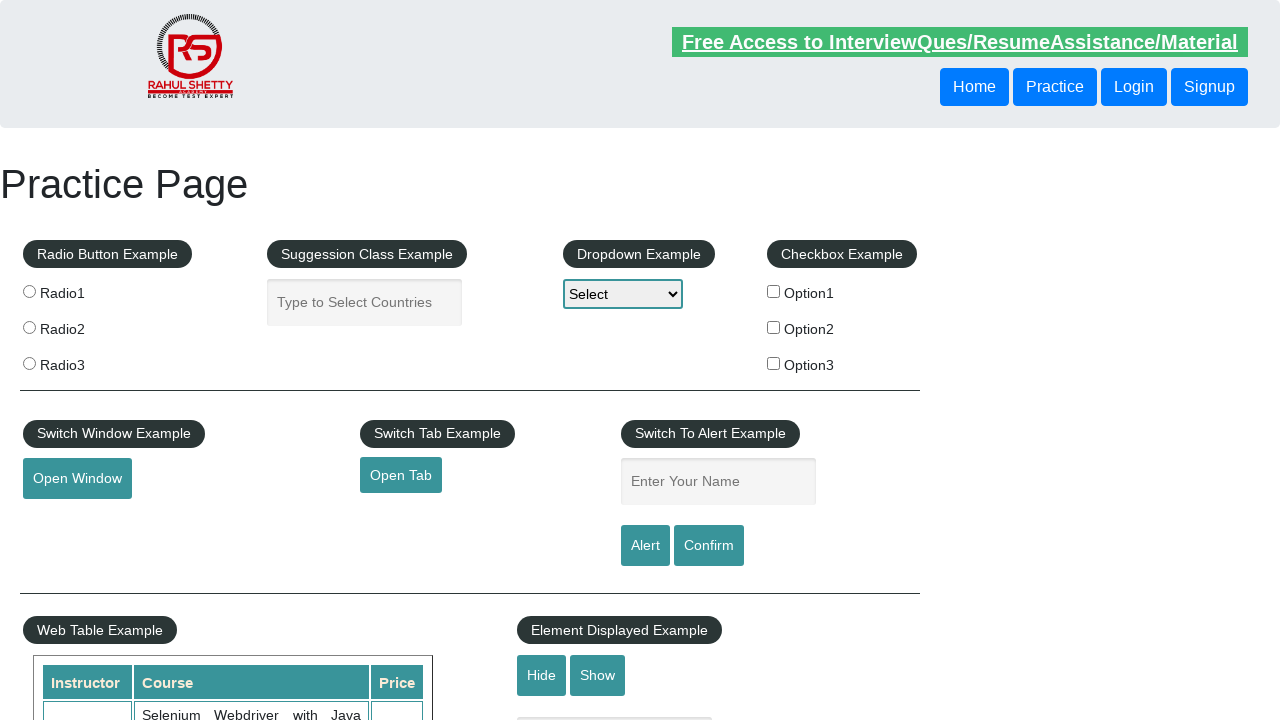

Counted links in first footer column: 5
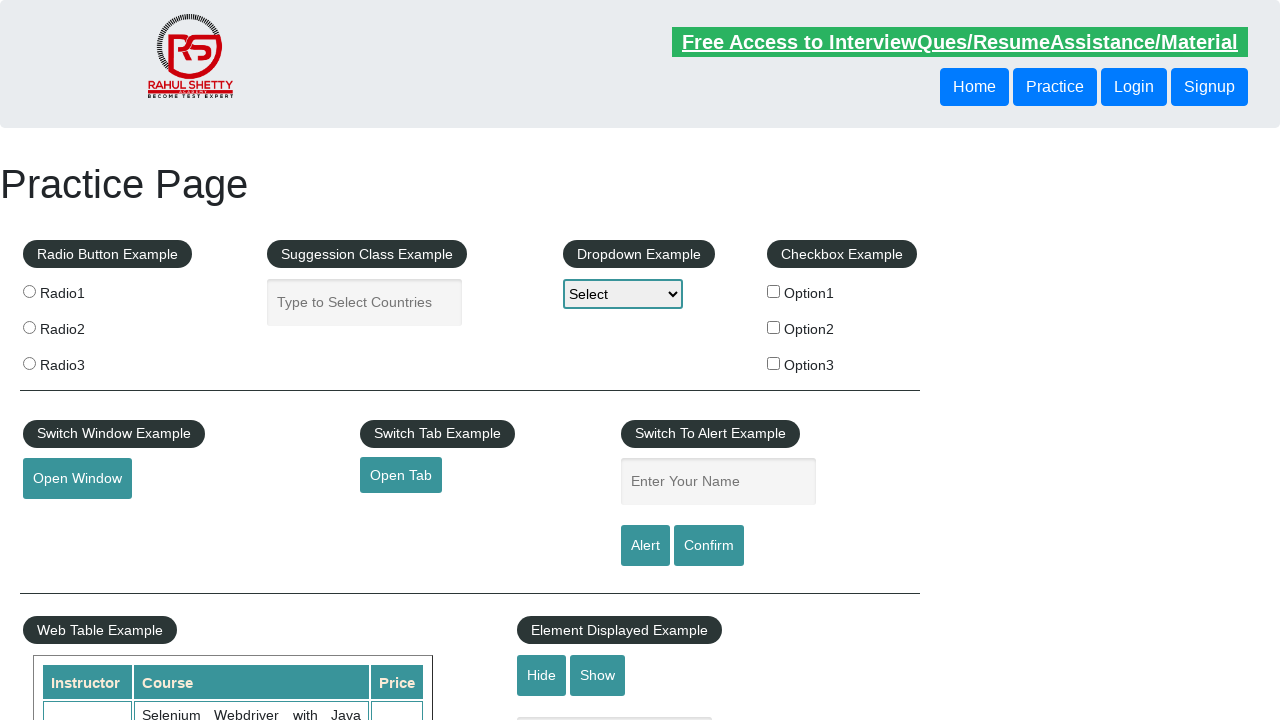

Located link #1 in first footer column
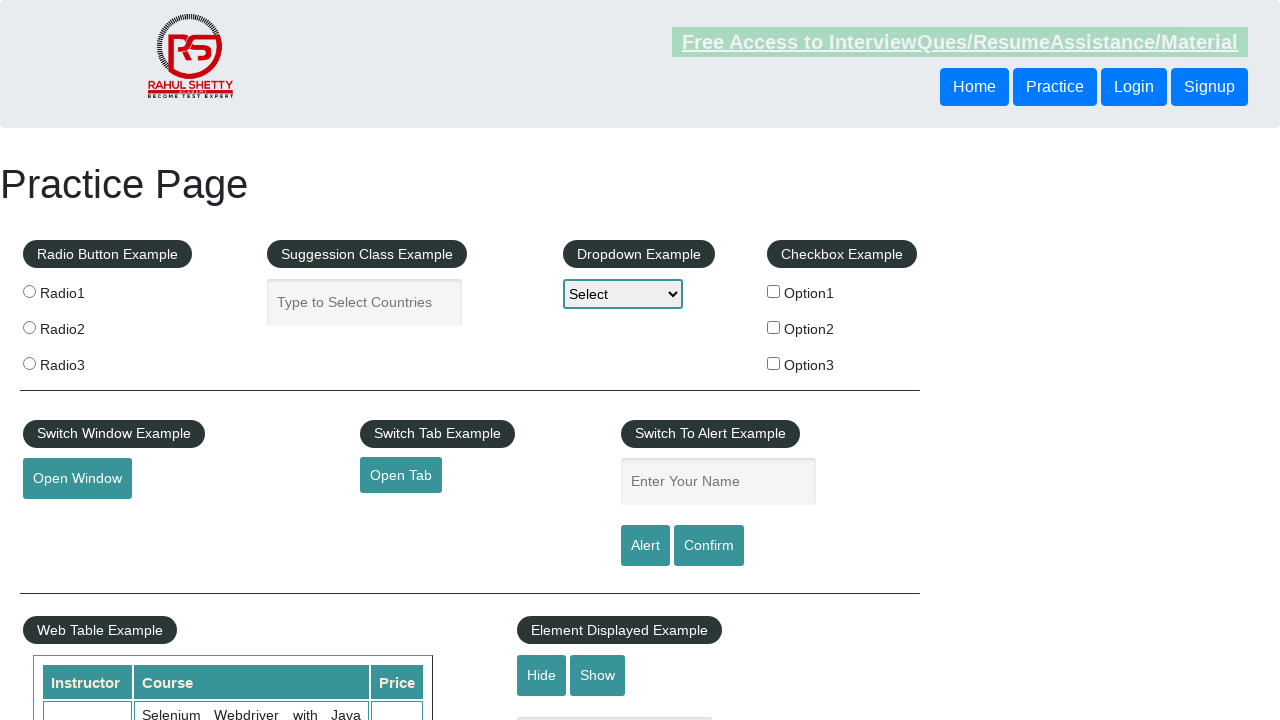

Opened link #1 in new tab using Ctrl+Click at (68, 520) on #gf-BIG table tbody tr td:nth-child(1) ul a >> nth=1
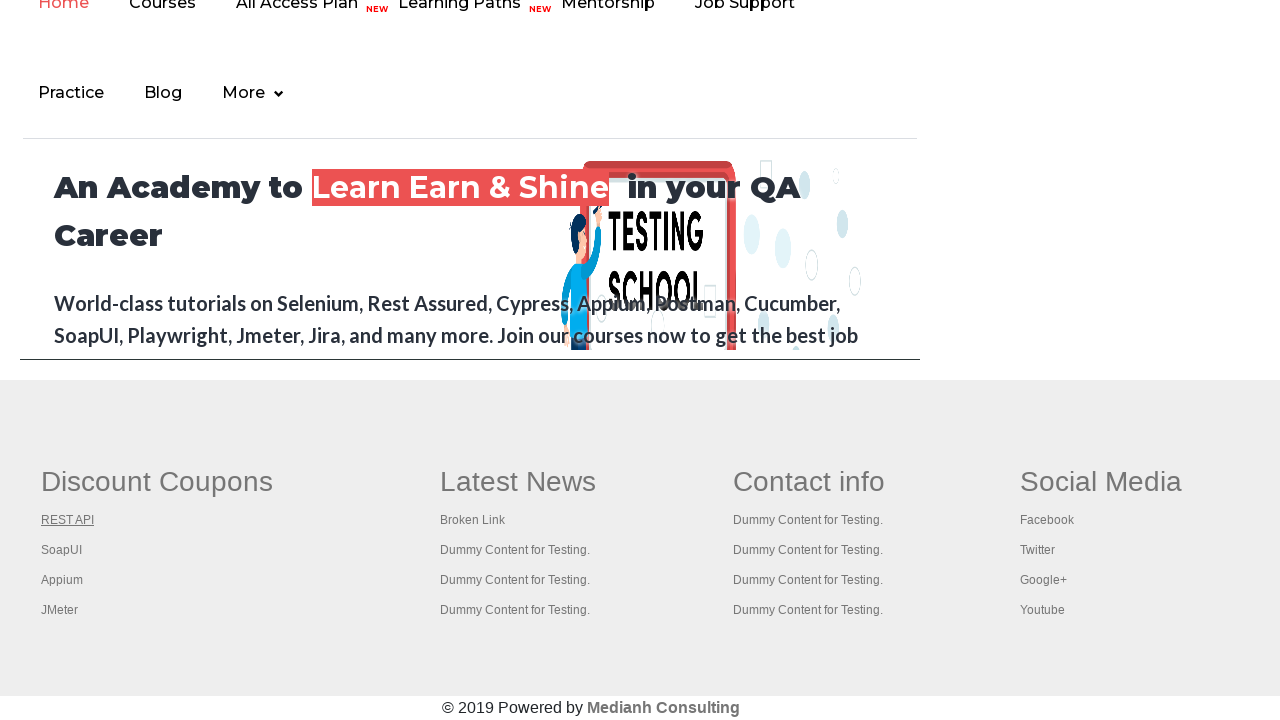

Waited for new tab to open
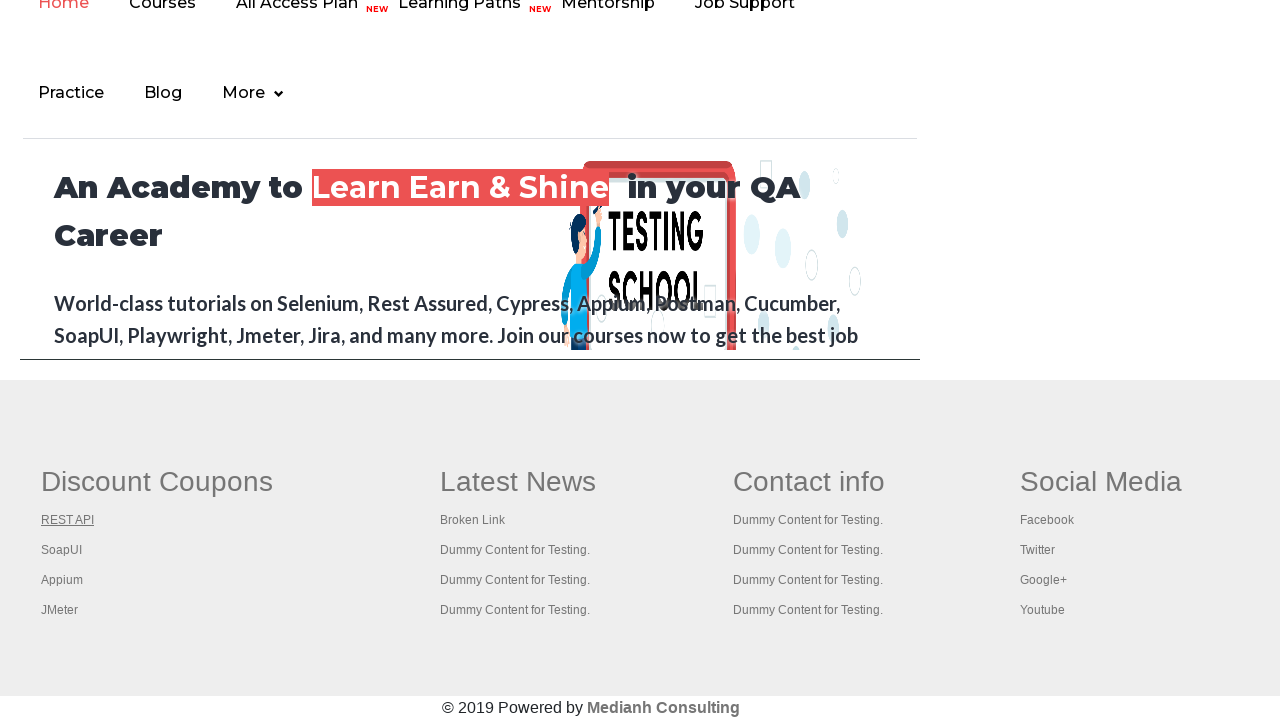

Located link #2 in first footer column
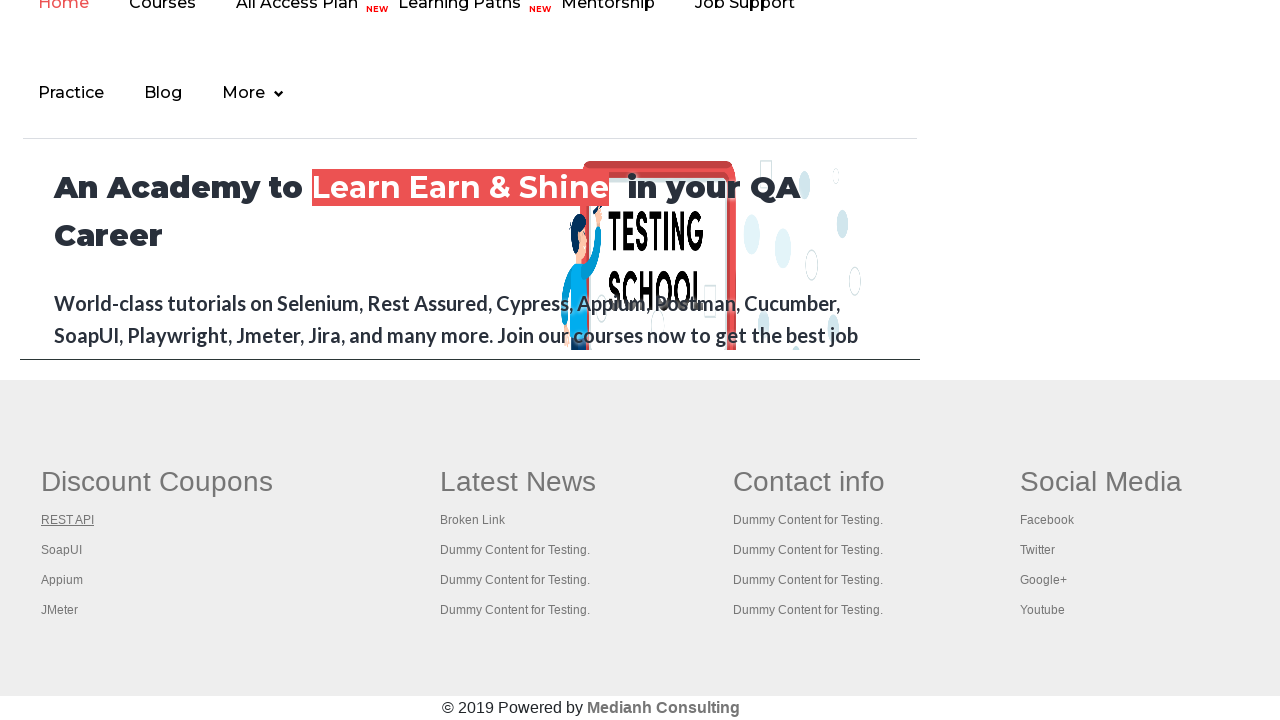

Opened link #2 in new tab using Ctrl+Click at (62, 550) on #gf-BIG table tbody tr td:nth-child(1) ul a >> nth=2
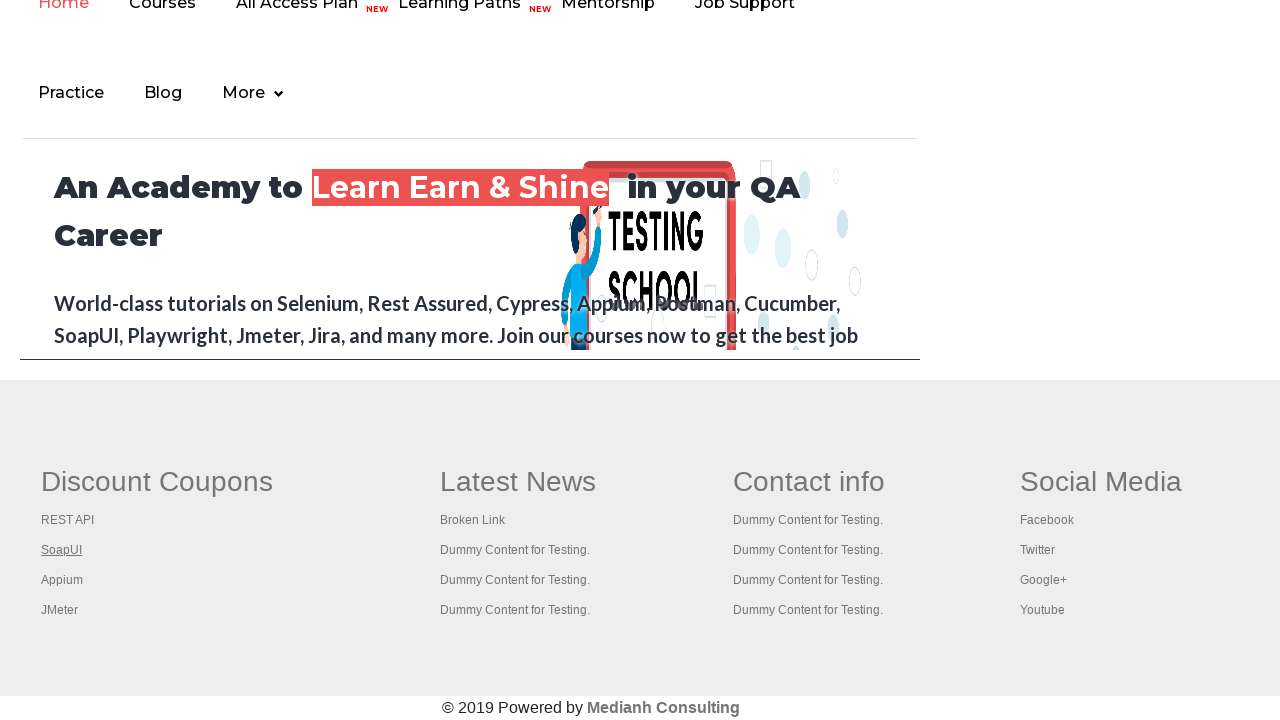

Waited for new tab to open
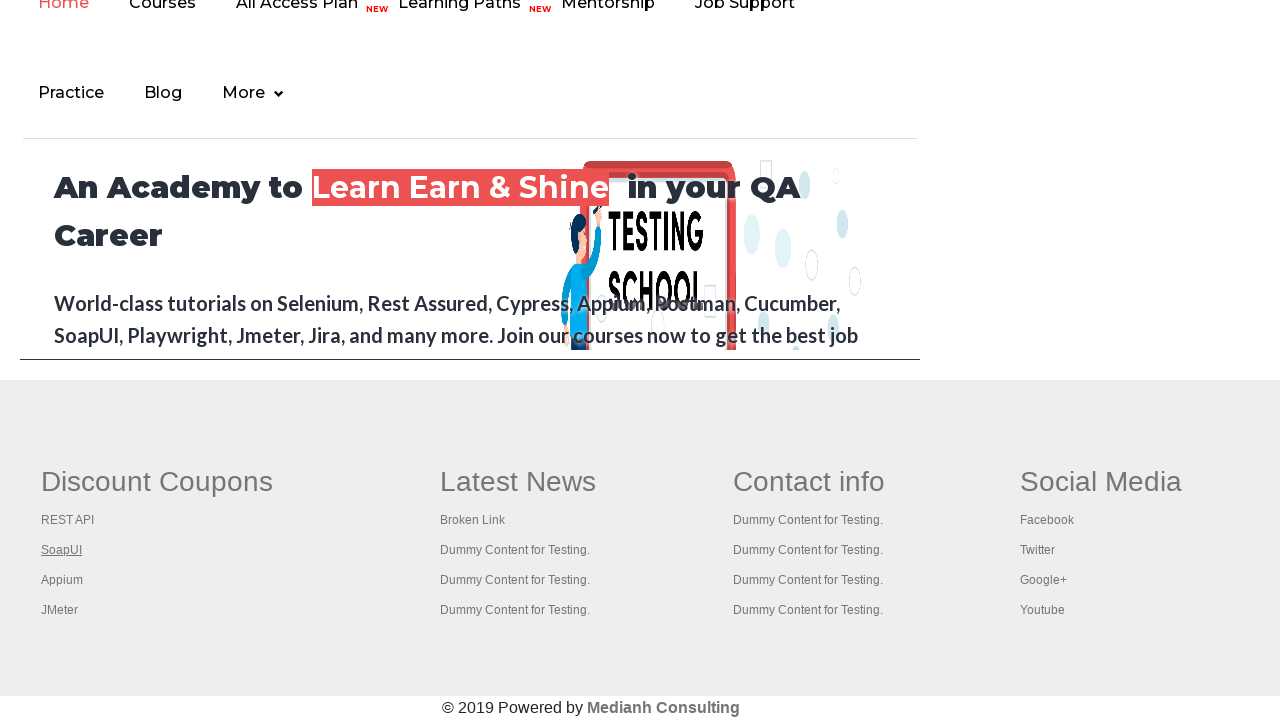

Located link #3 in first footer column
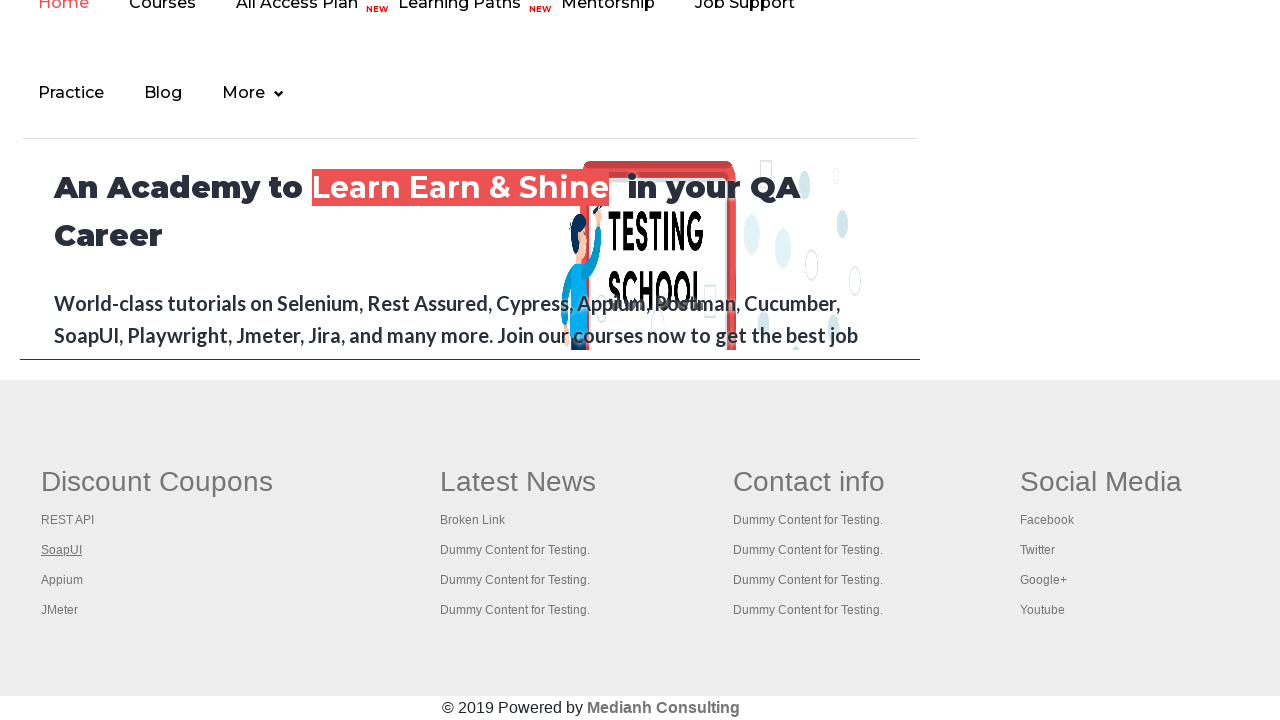

Opened link #3 in new tab using Ctrl+Click at (62, 580) on #gf-BIG table tbody tr td:nth-child(1) ul a >> nth=3
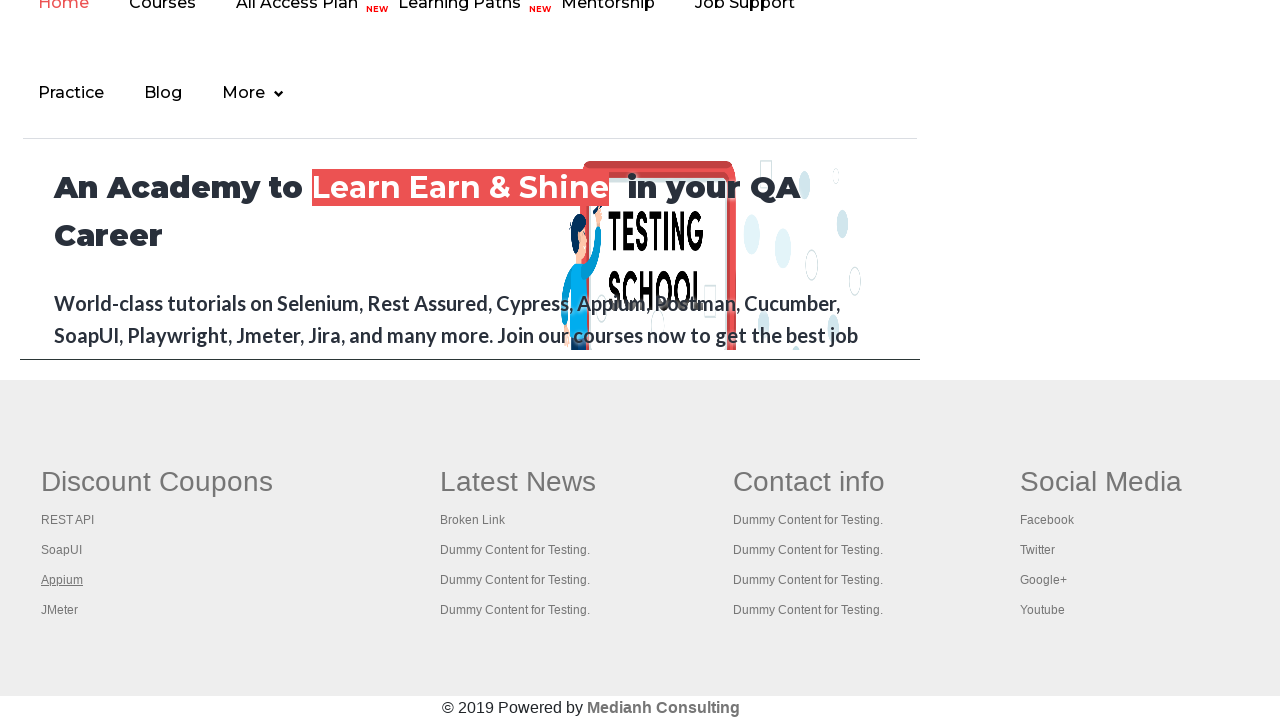

Waited for new tab to open
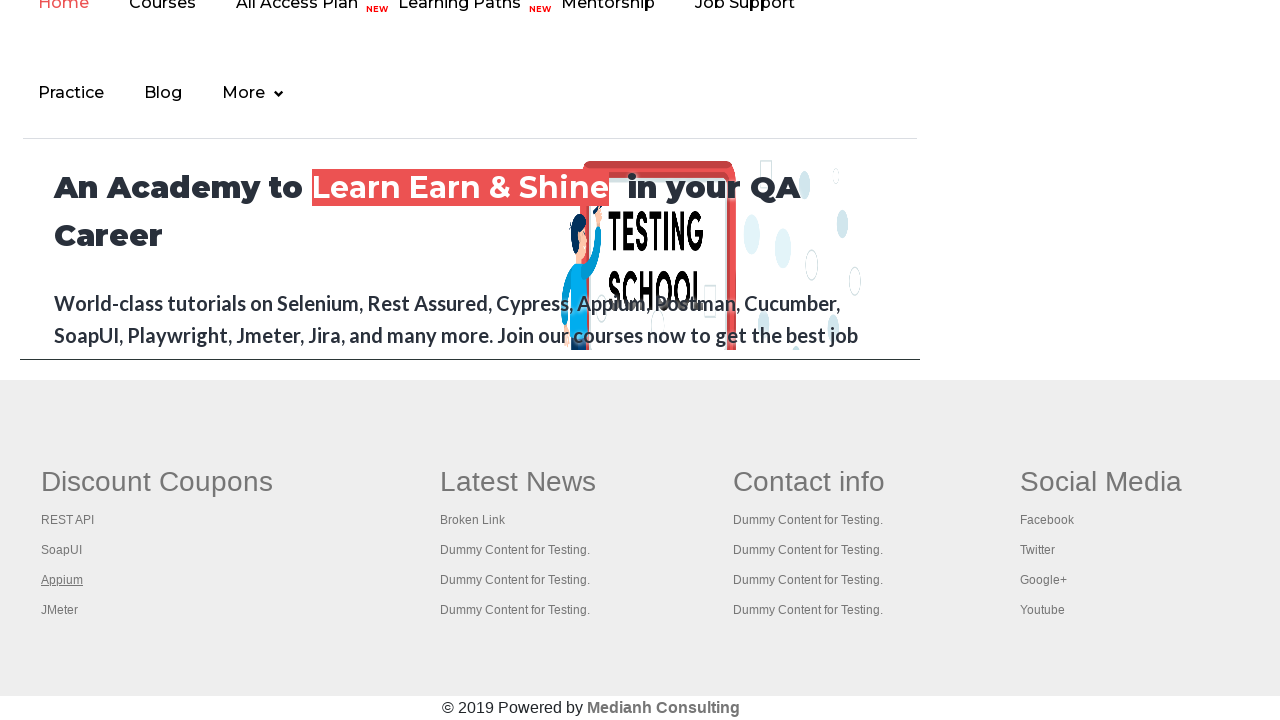

Located link #4 in first footer column
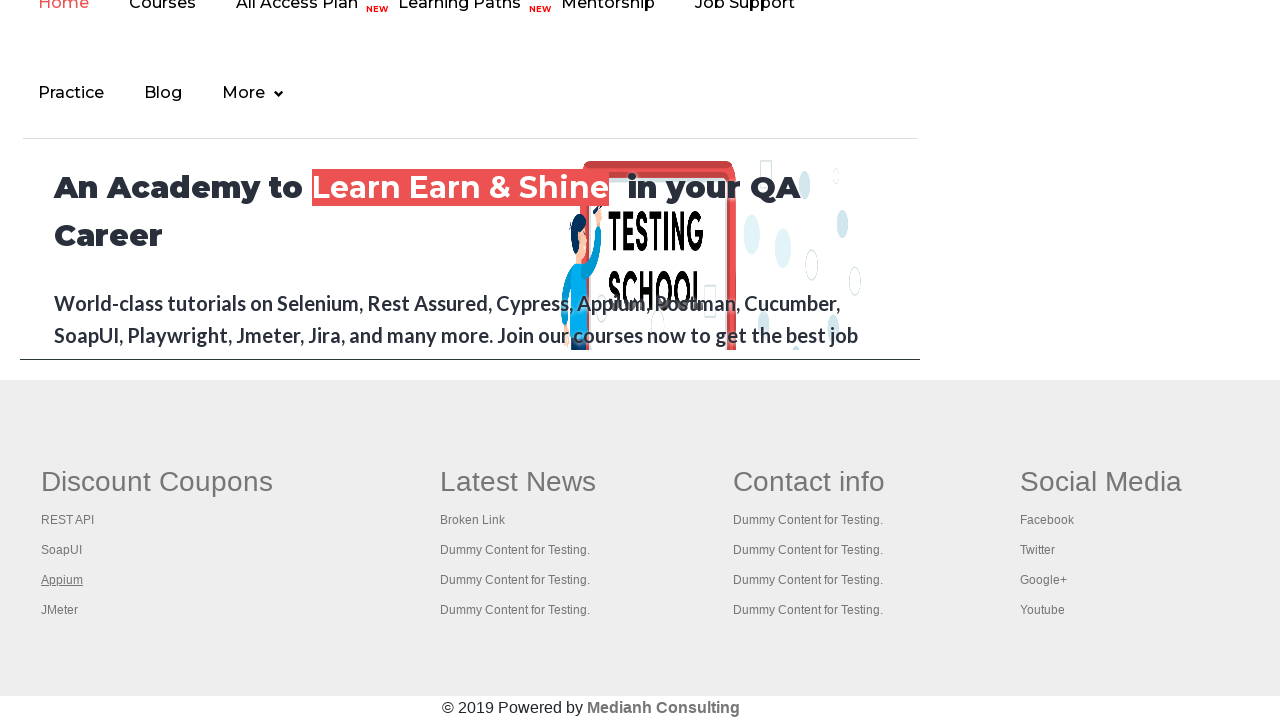

Opened link #4 in new tab using Ctrl+Click at (60, 610) on #gf-BIG table tbody tr td:nth-child(1) ul a >> nth=4
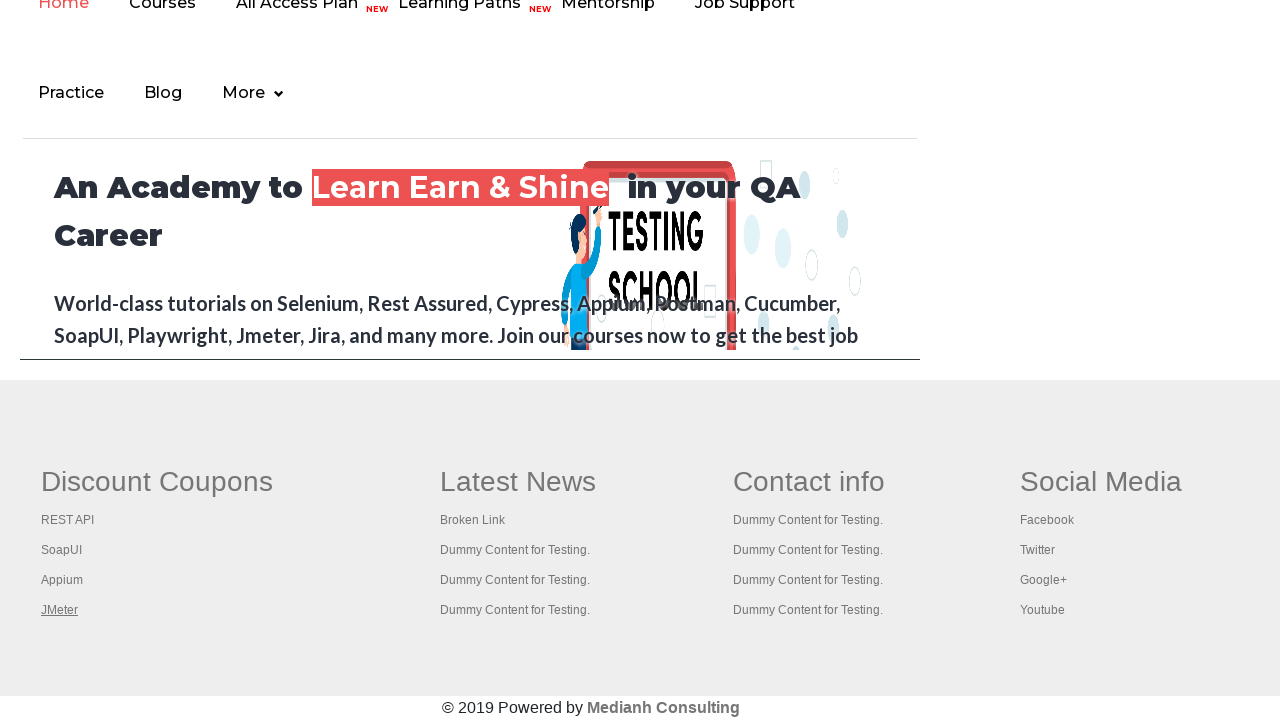

Waited for new tab to open
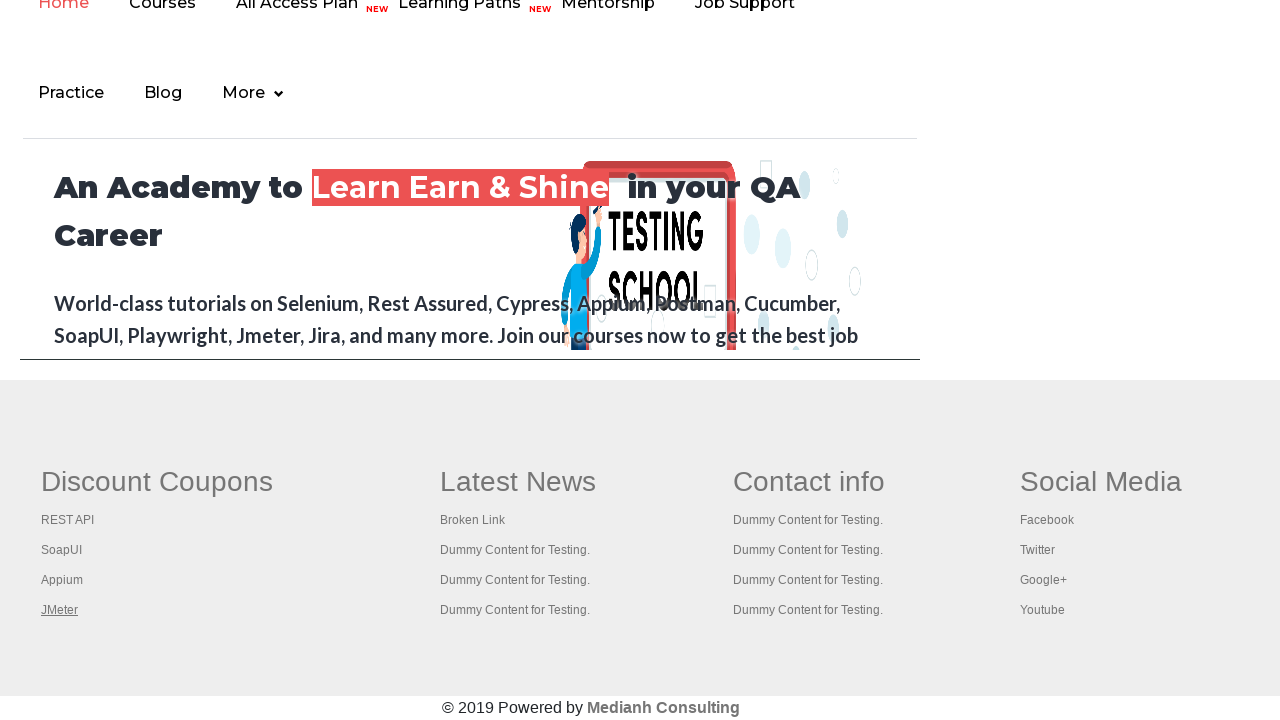

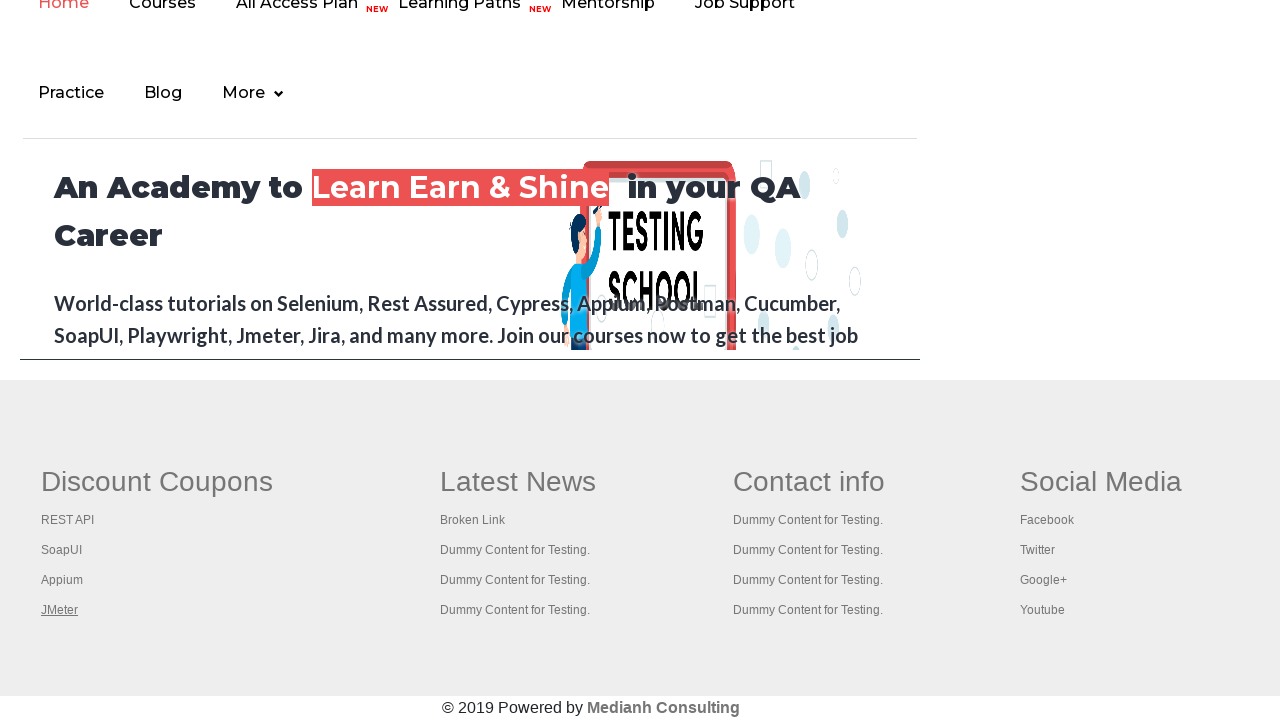